Tests window handling by opening multiple windows through Help and Privacy links, switching to the Help window, and clicking the Community button

Starting URL: https://accounts.google.com/signup/v2/webcreateaccount?flowName=GlifWebSignIn&flowEntry=SignUp

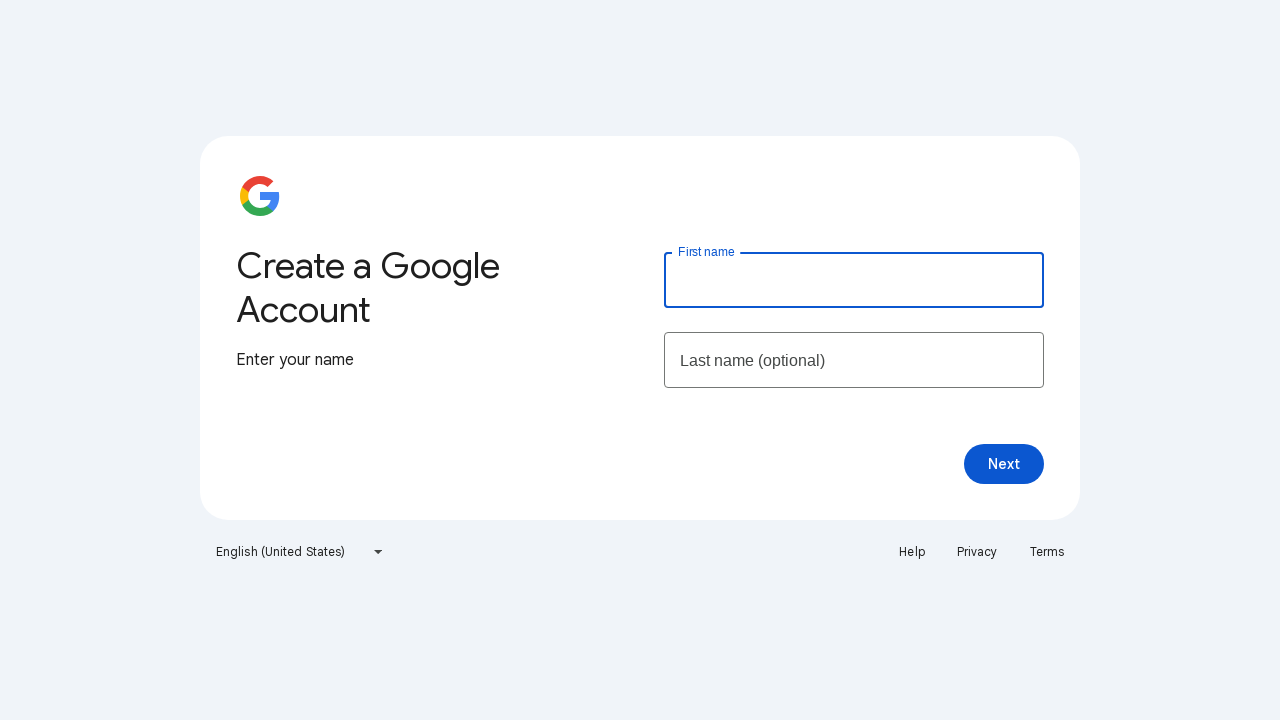

Clicked Help link to open new window at (912, 552) on xpath=//a[text()='Help']
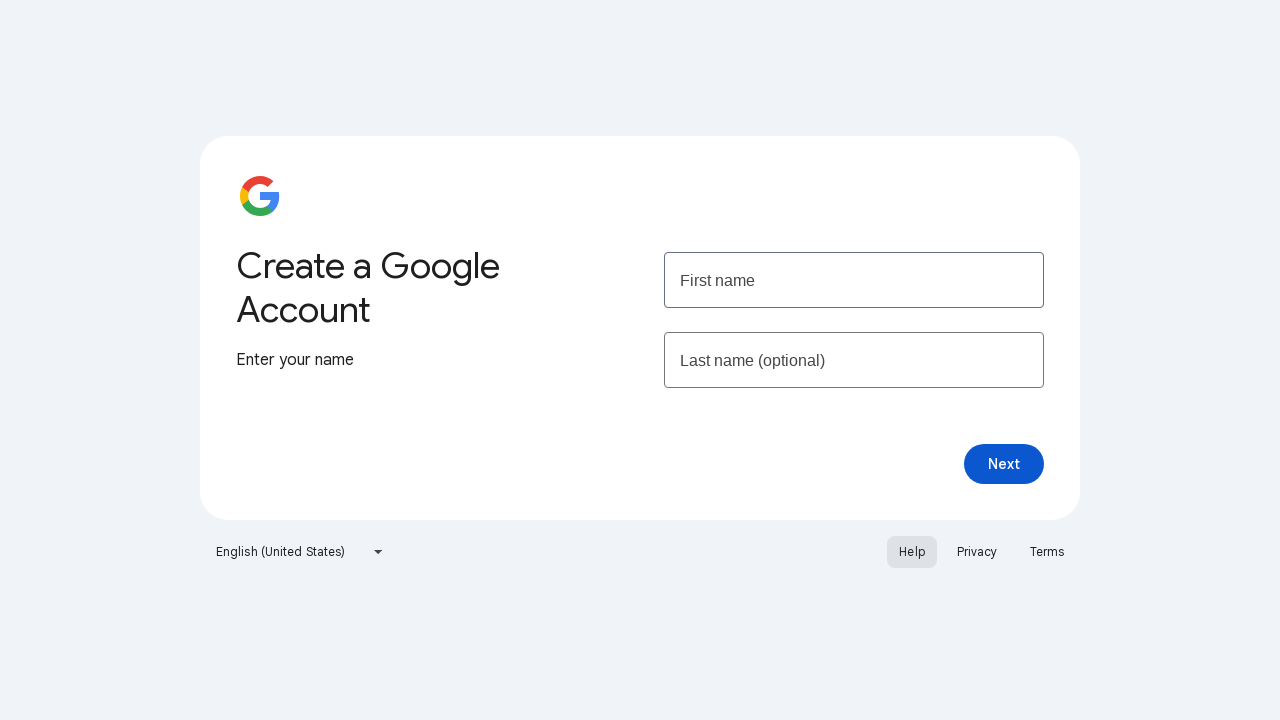

Clicked Privacy link to open another window at (977, 552) on xpath=//a[text()='Privacy']
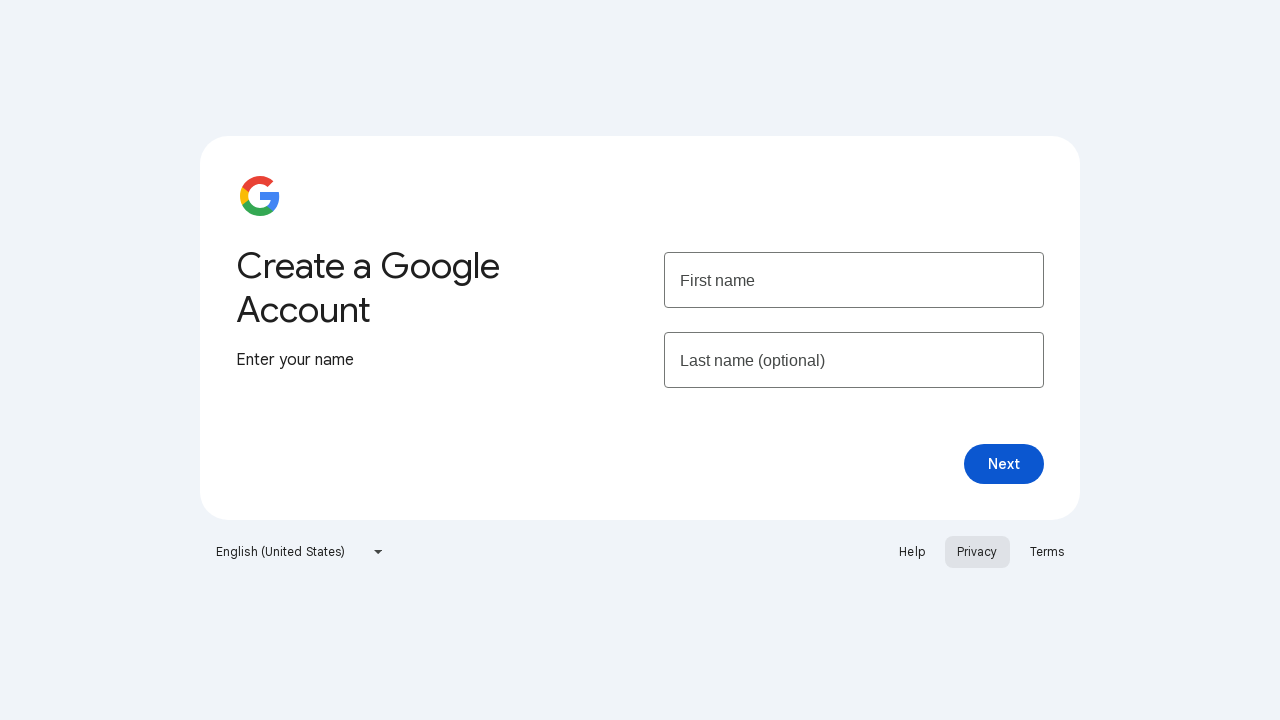

Retrieved all open pages/windows
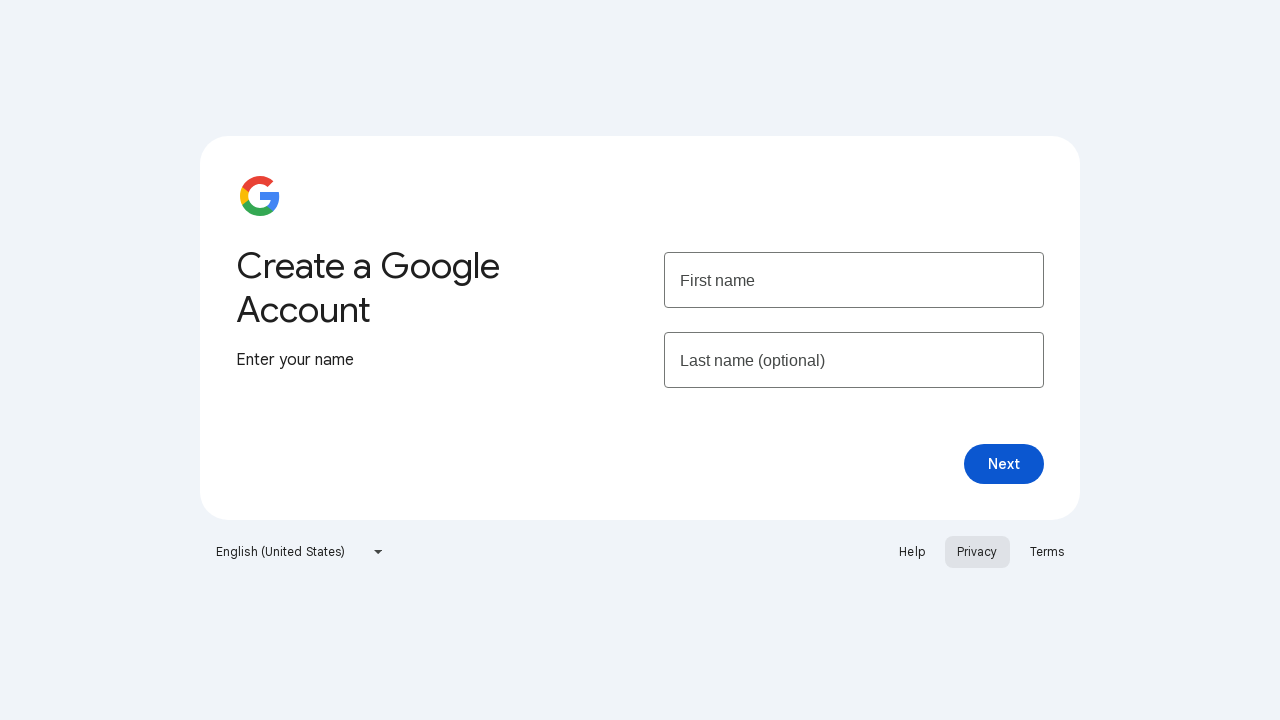

Found and switched to Help window
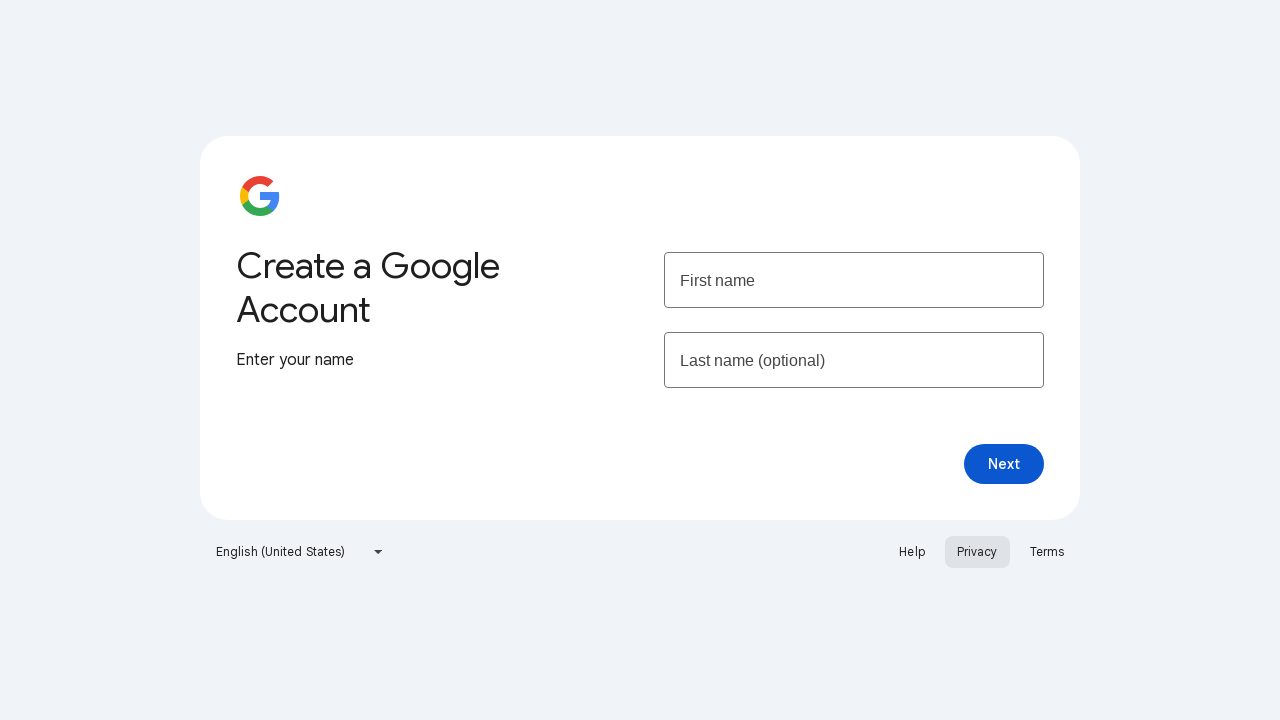

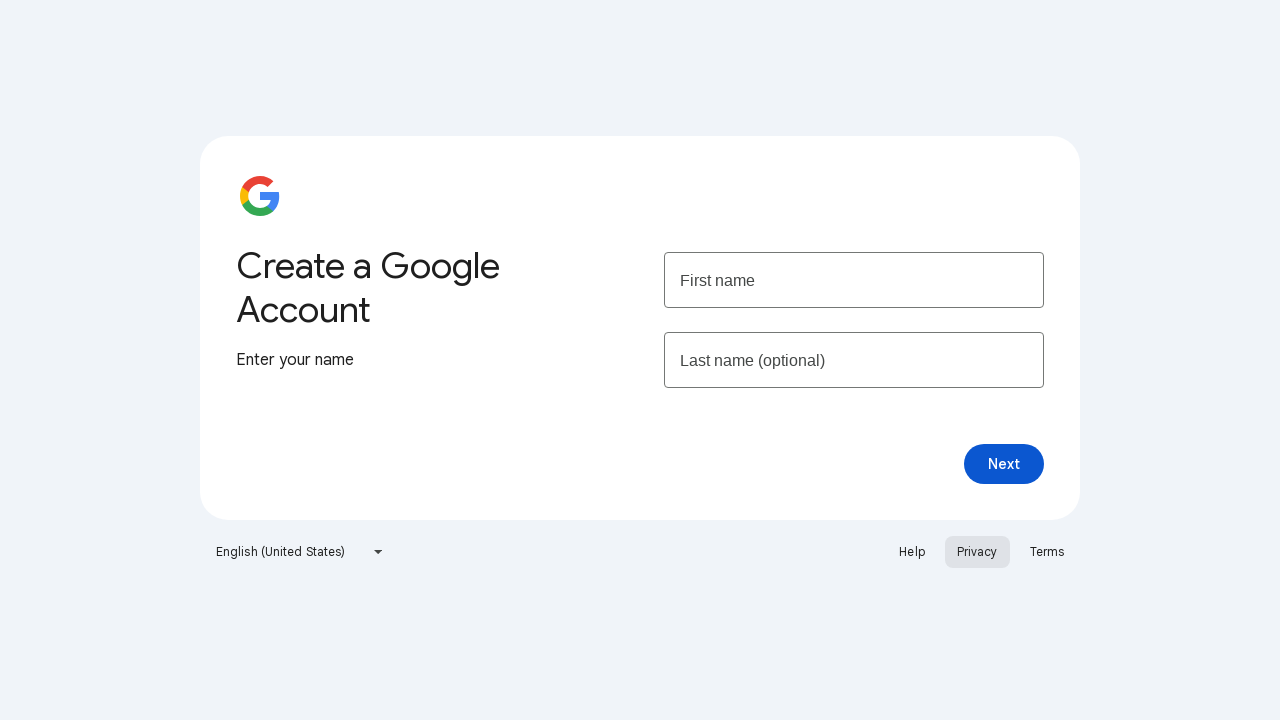